Tests file upload functionality by selecting a file and clicking the upload button on a file upload form

Starting URL: https://the-internet.herokuapp.com/upload

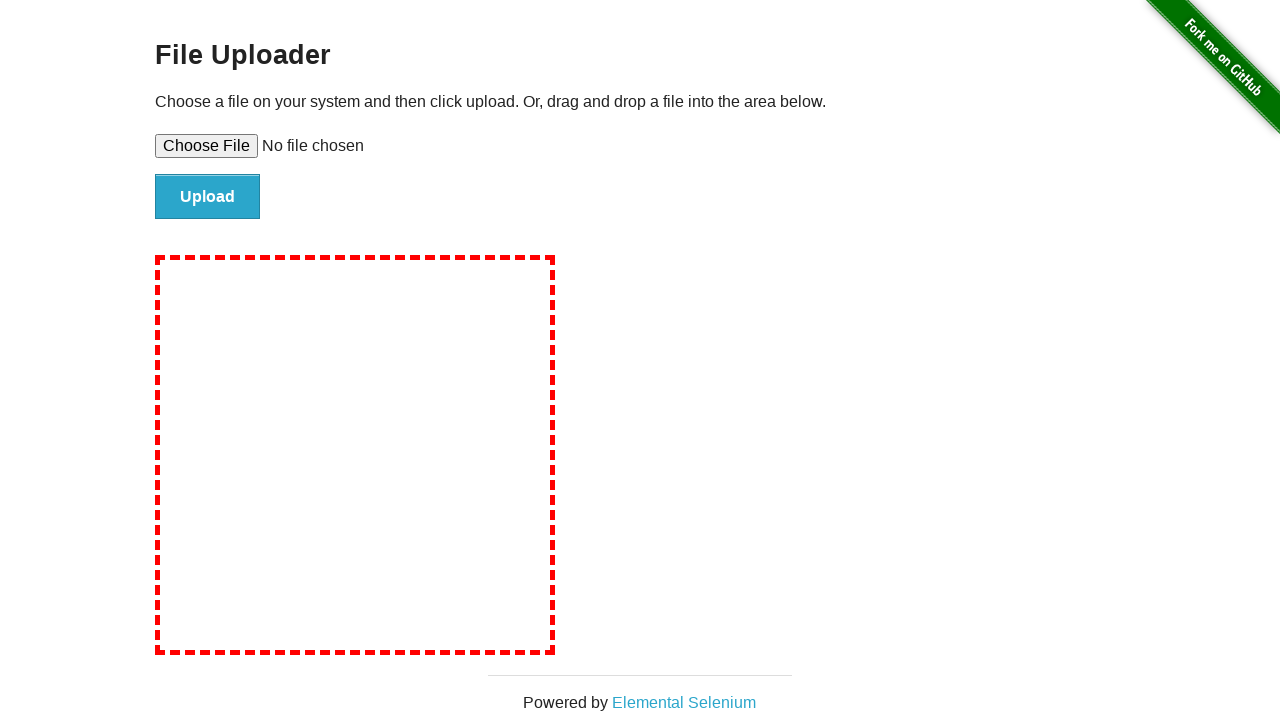

Created temporary test file with content
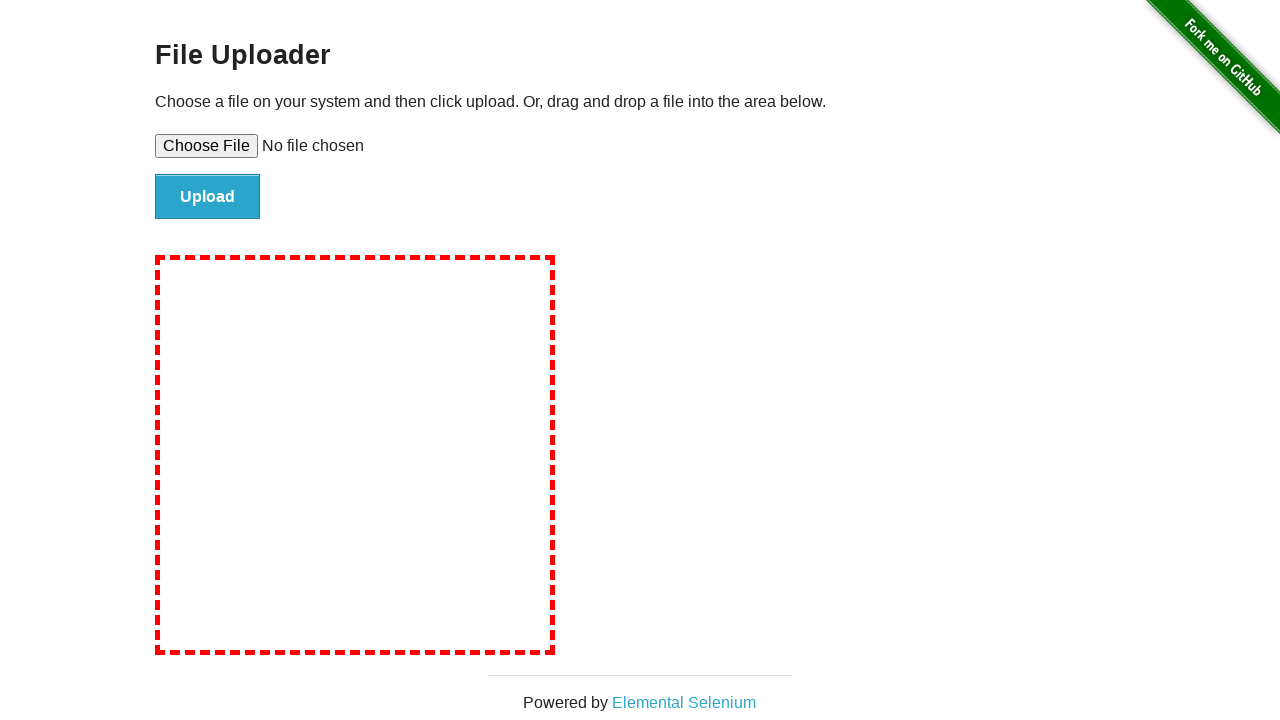

Selected test file for upload
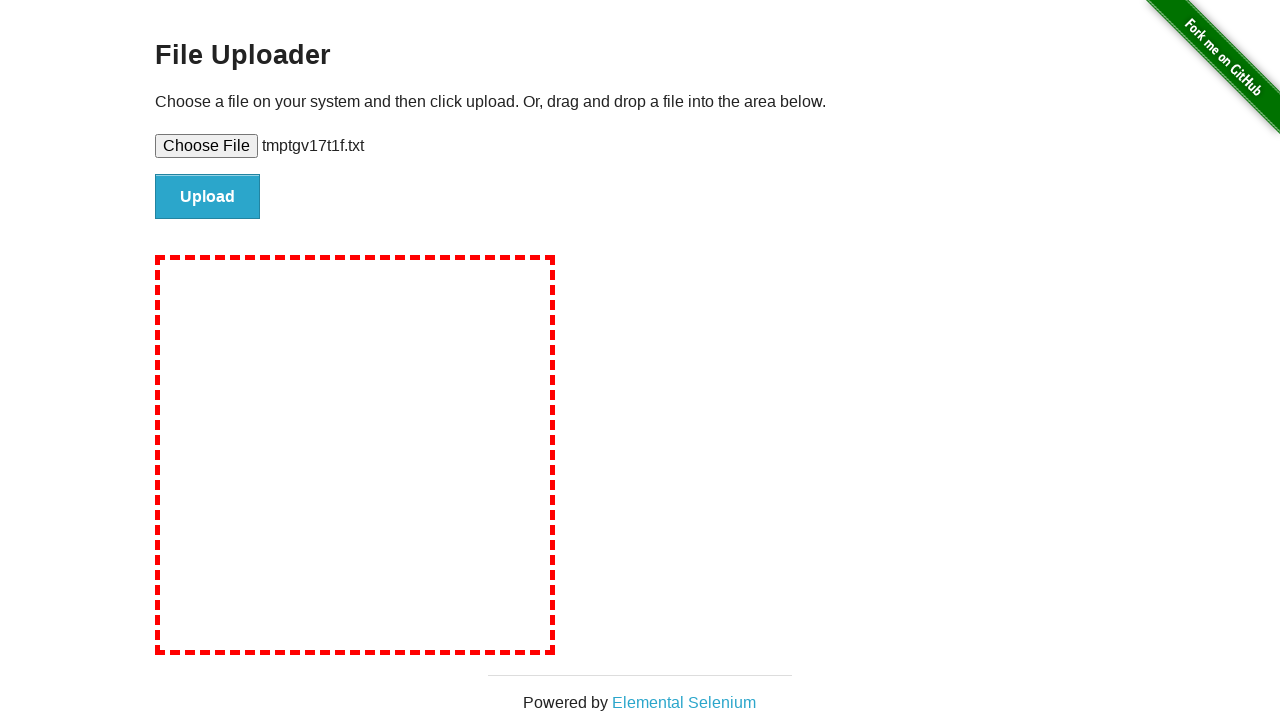

Clicked upload button to submit file at (208, 197) on #file-submit
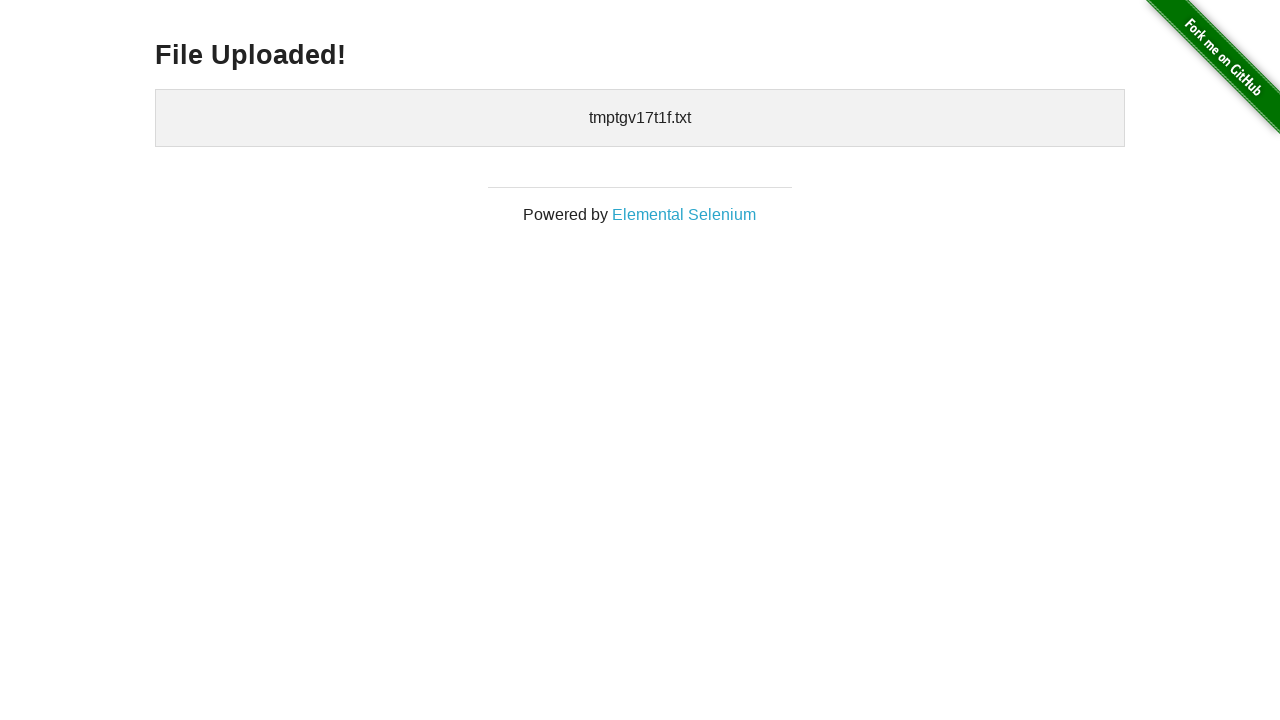

File upload completed and confirmation appeared
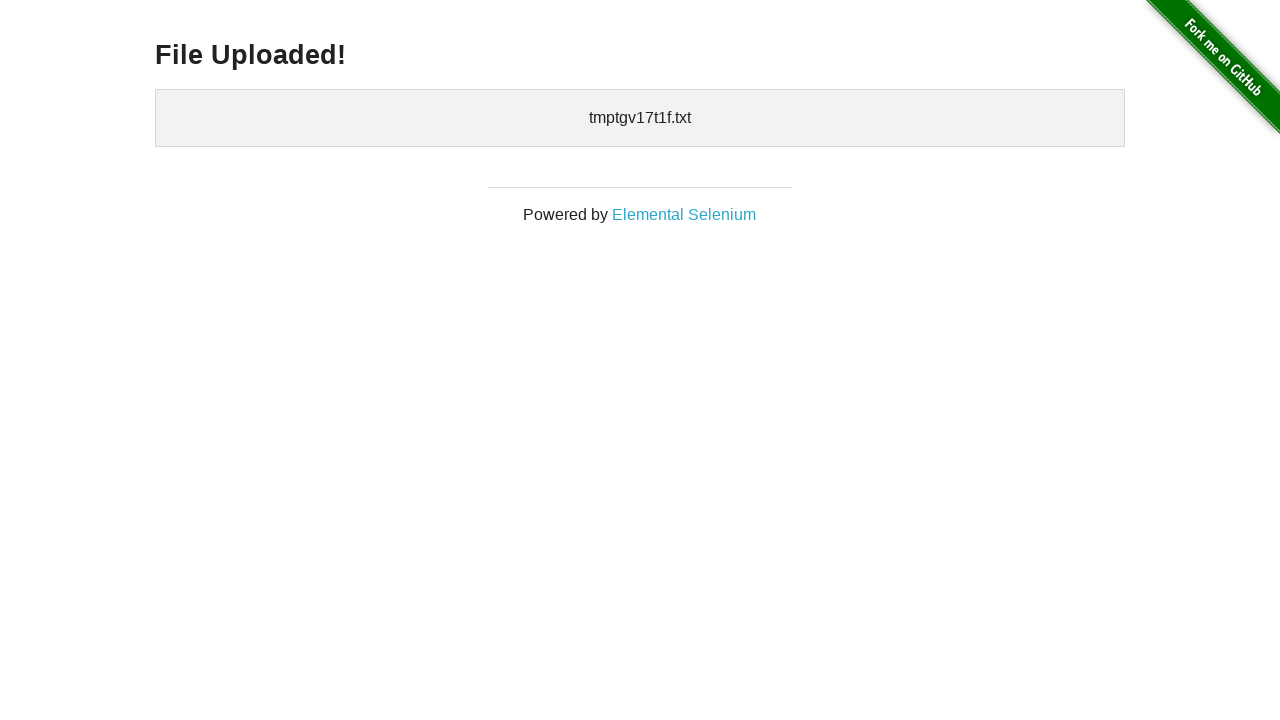

Cleaned up temporary test file
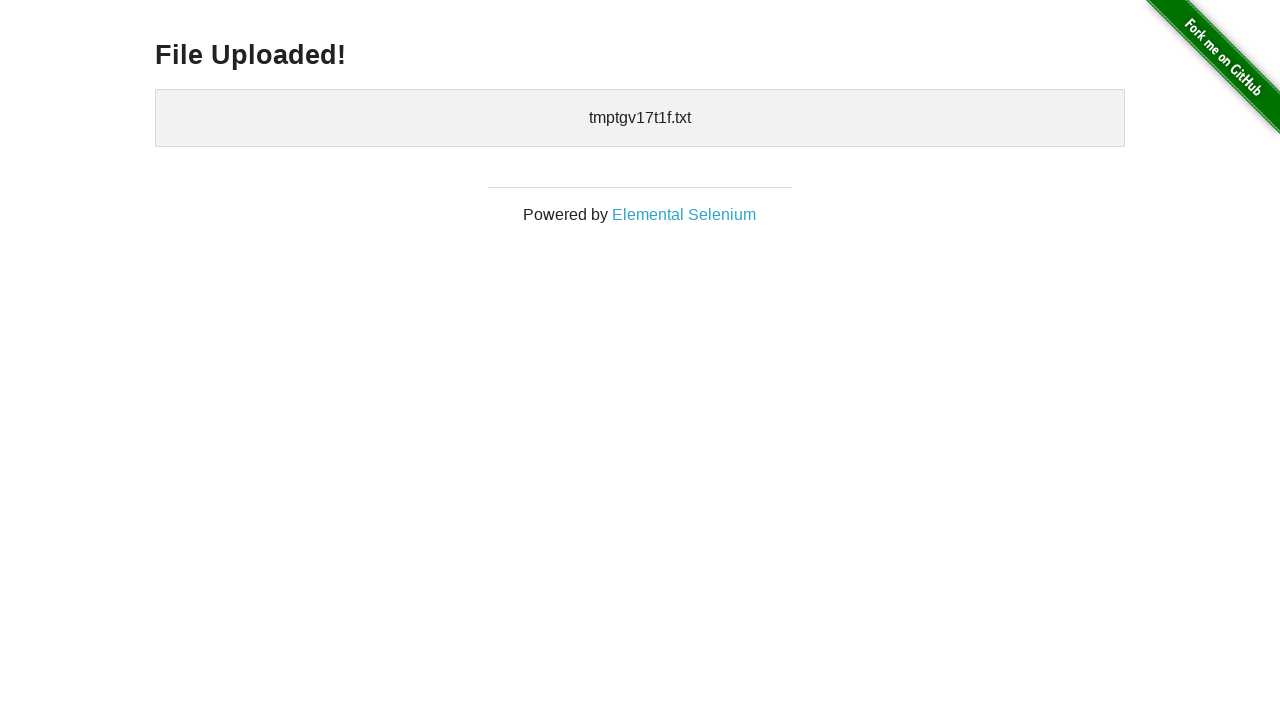

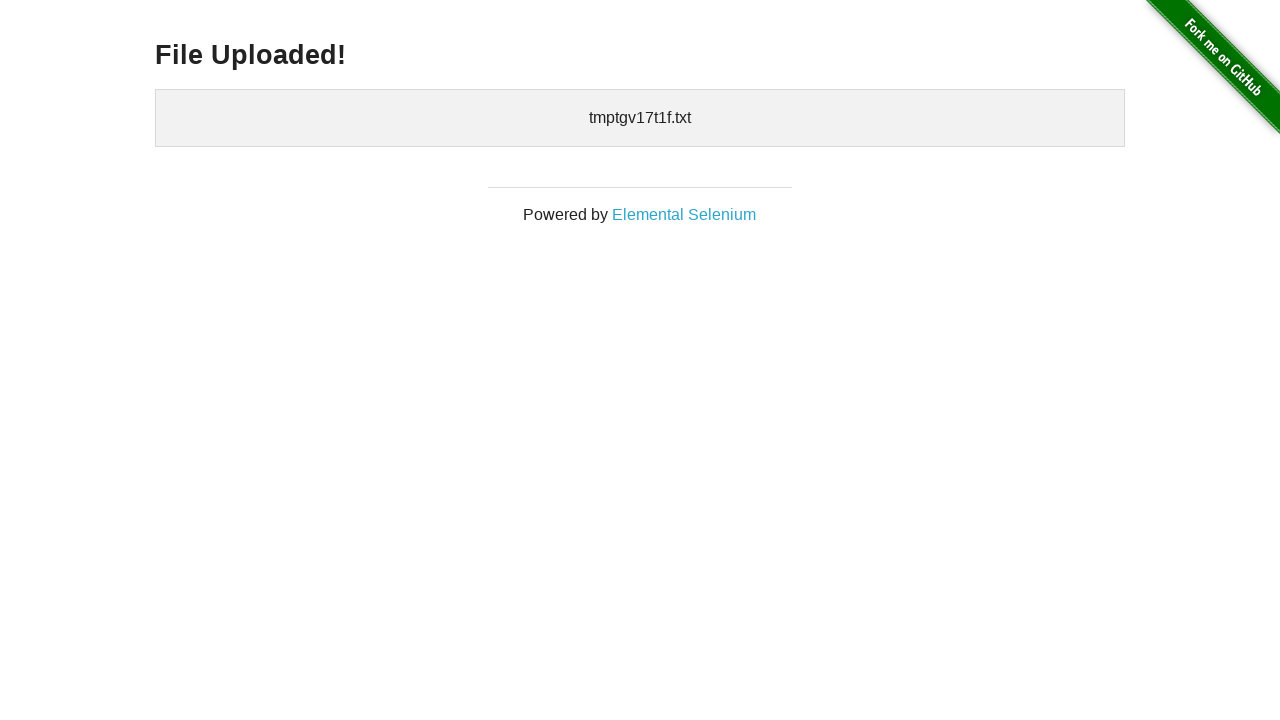